Tests keyboard input functionality by clicking on a name field, entering a name, and clicking a button on a keypress demo page

Starting URL: https://formy-project.herokuapp.com/keypress

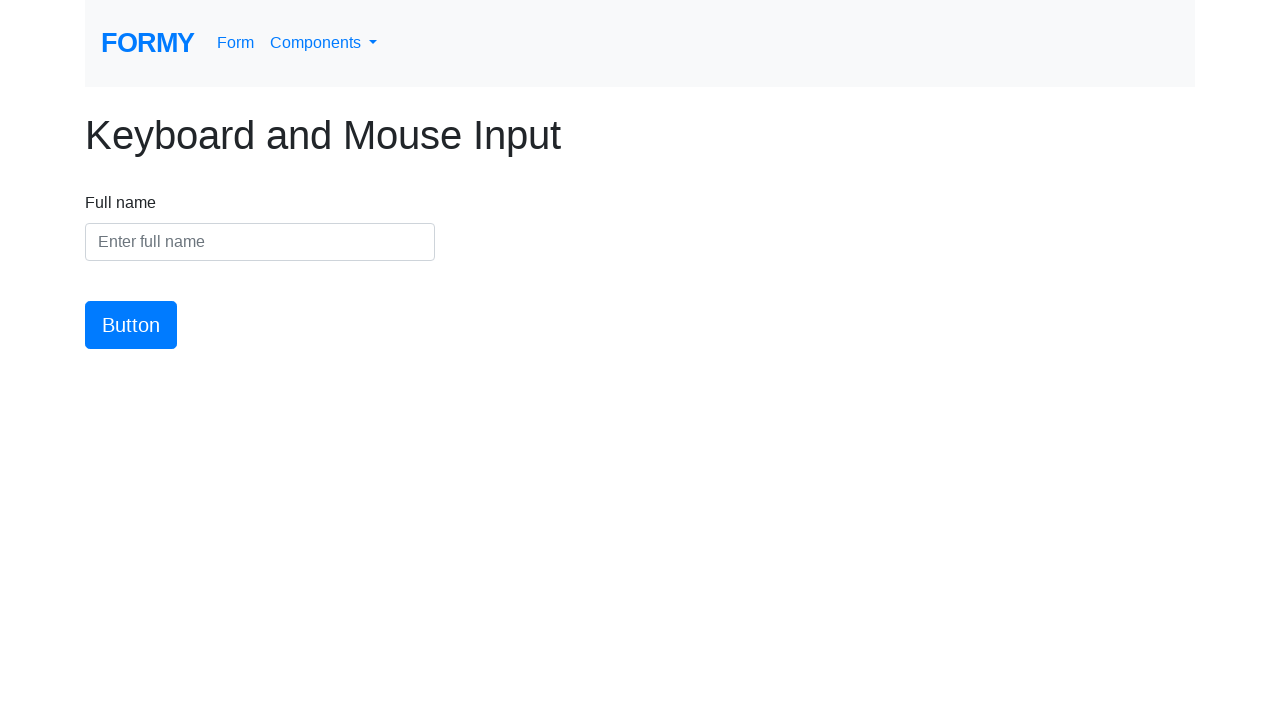

Clicked on the name input field at (260, 242) on #name
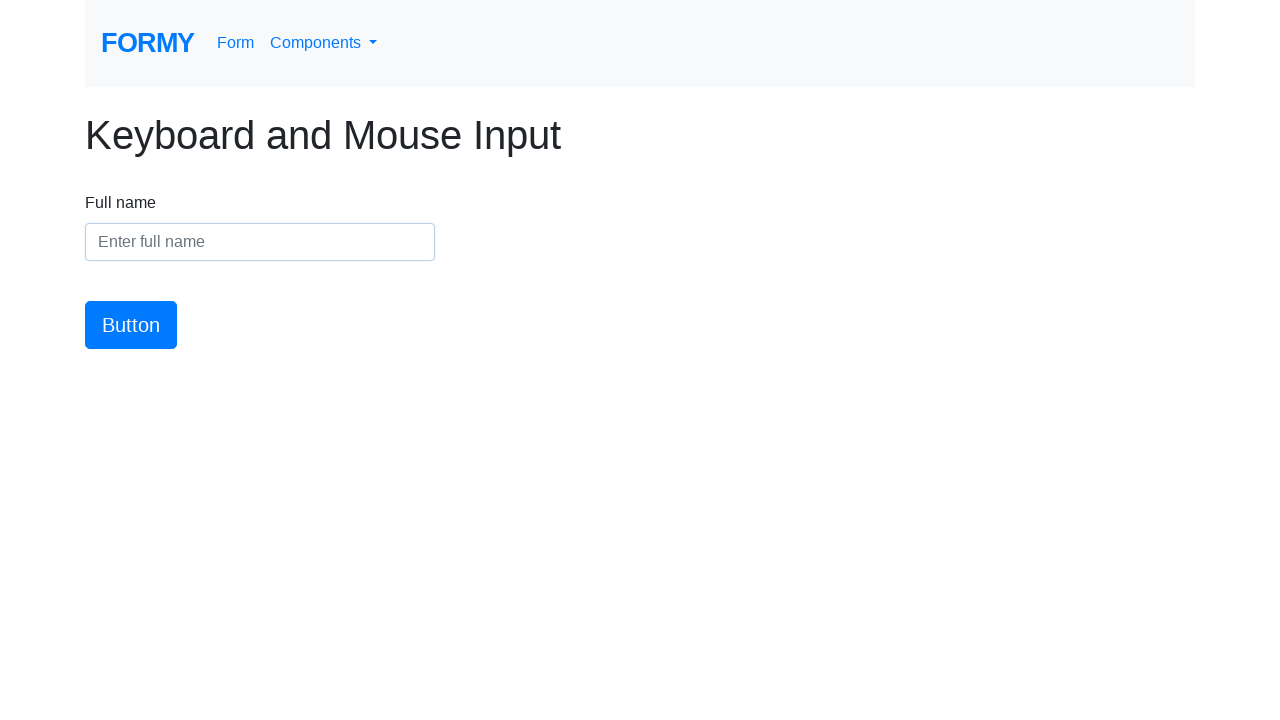

Entered 'Meaghan Lewis' into the name field on #name
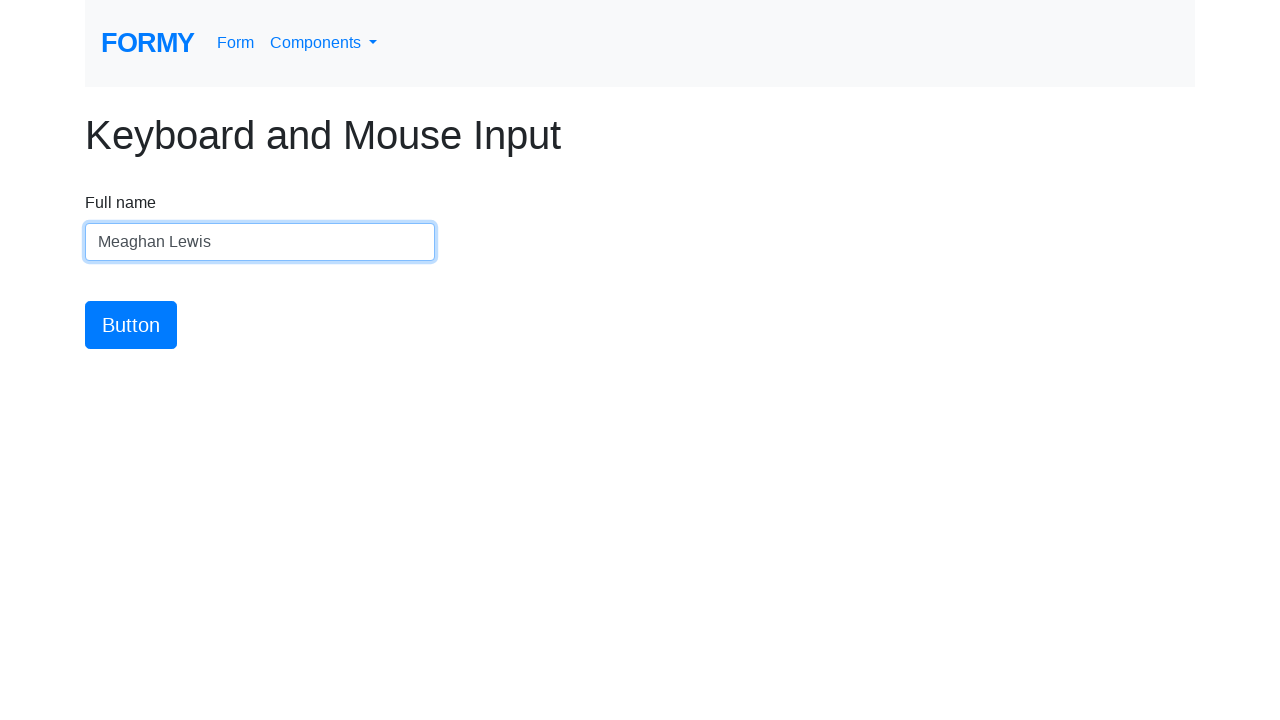

Clicked the button to submit the keypress at (131, 325) on #button
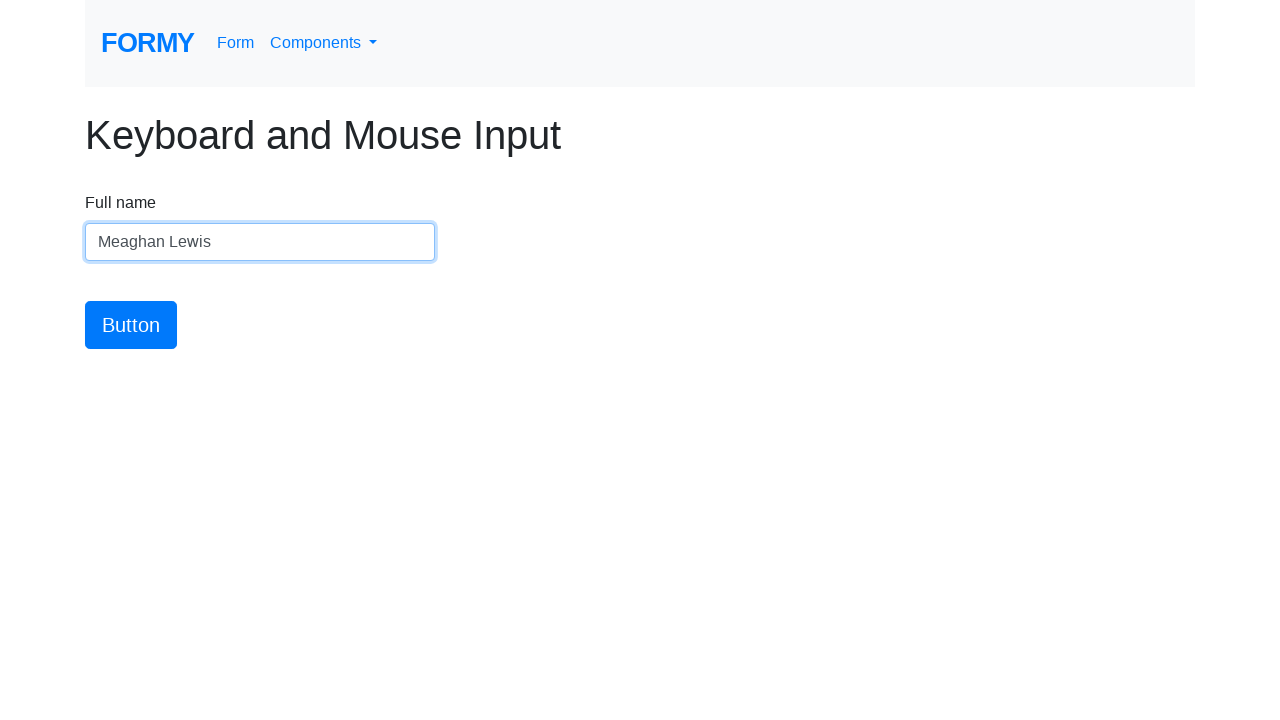

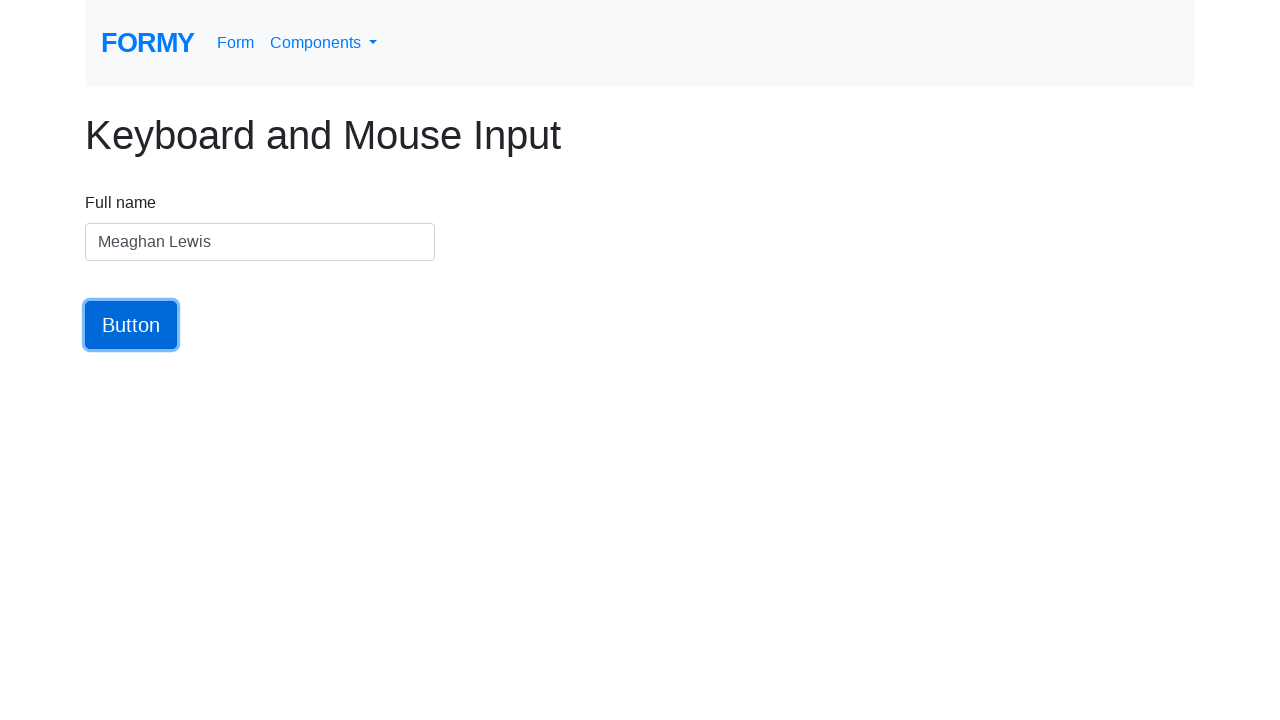